Navigates to a website and verifies that custom user agent and viewport settings are applied correctly by checking navigator.userAgent and window.innerWidth values.

Starting URL: https://www.chetanpanchal.com

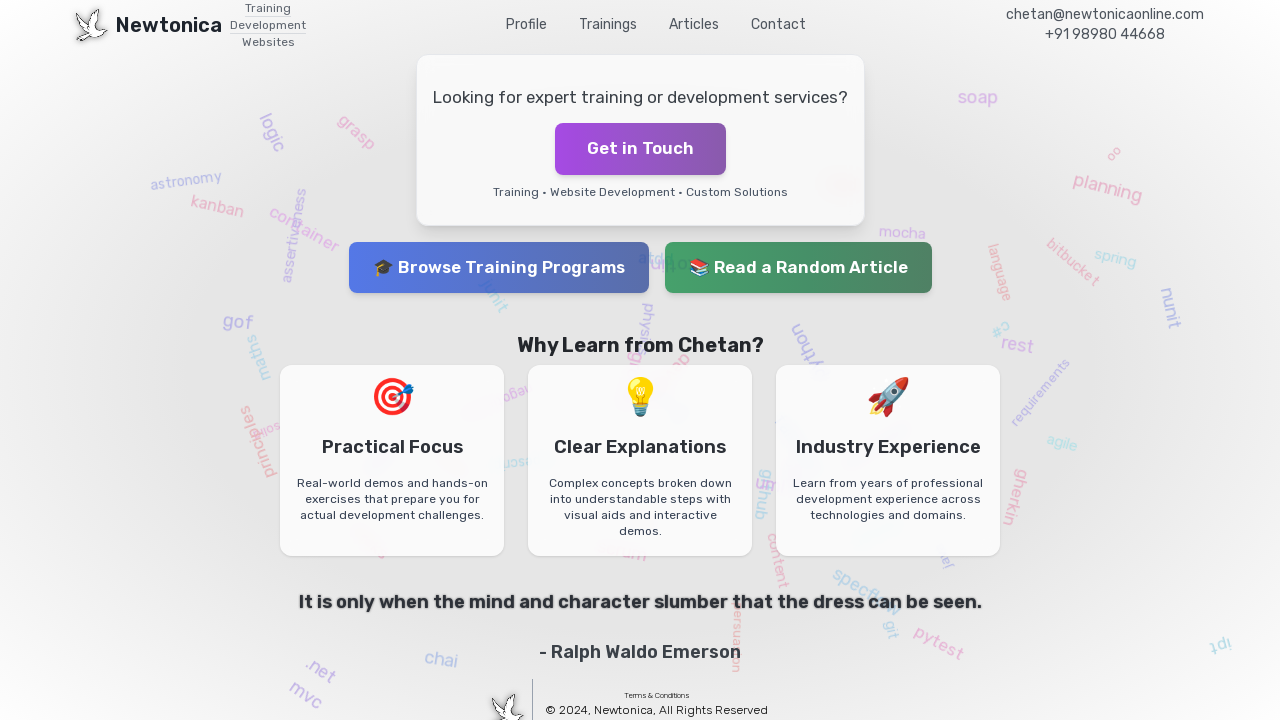

Waited for page to reach domcontentloaded state
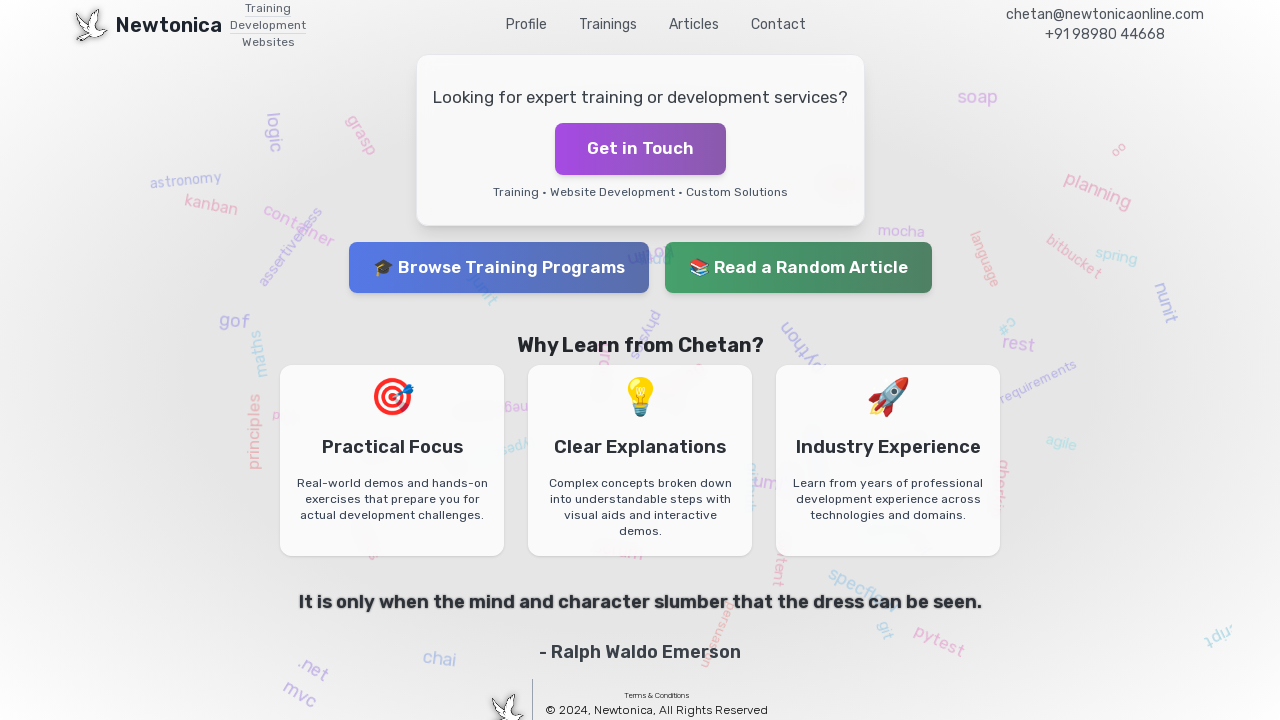

Retrieved navigator.userAgent: Mozilla/5.0 (Macintosh; Intel Mac OS X 10_15_7) AppleWebKit/537.36 (KHTML, like Gecko) Chrome/131.0.0.0 Safari/537.36; ClaudeBot/1.0; +claudebot@anthropic.com)
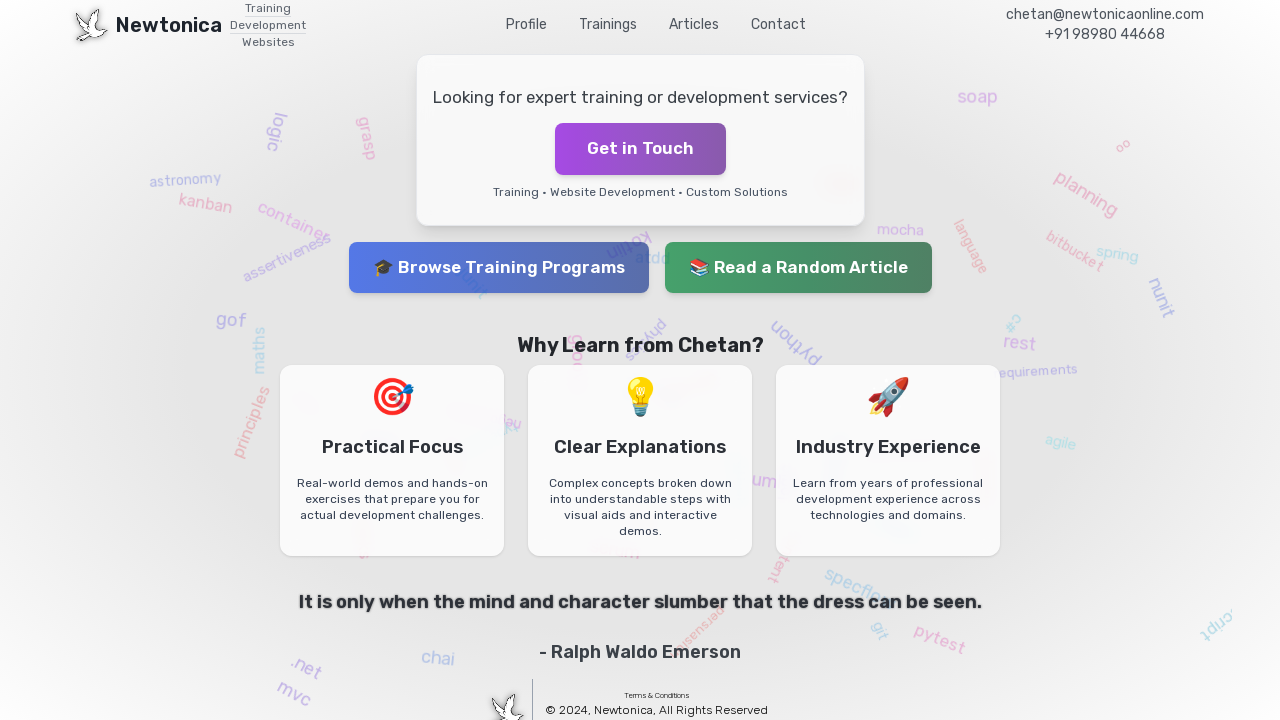

Retrieved window.innerWidth: 1280
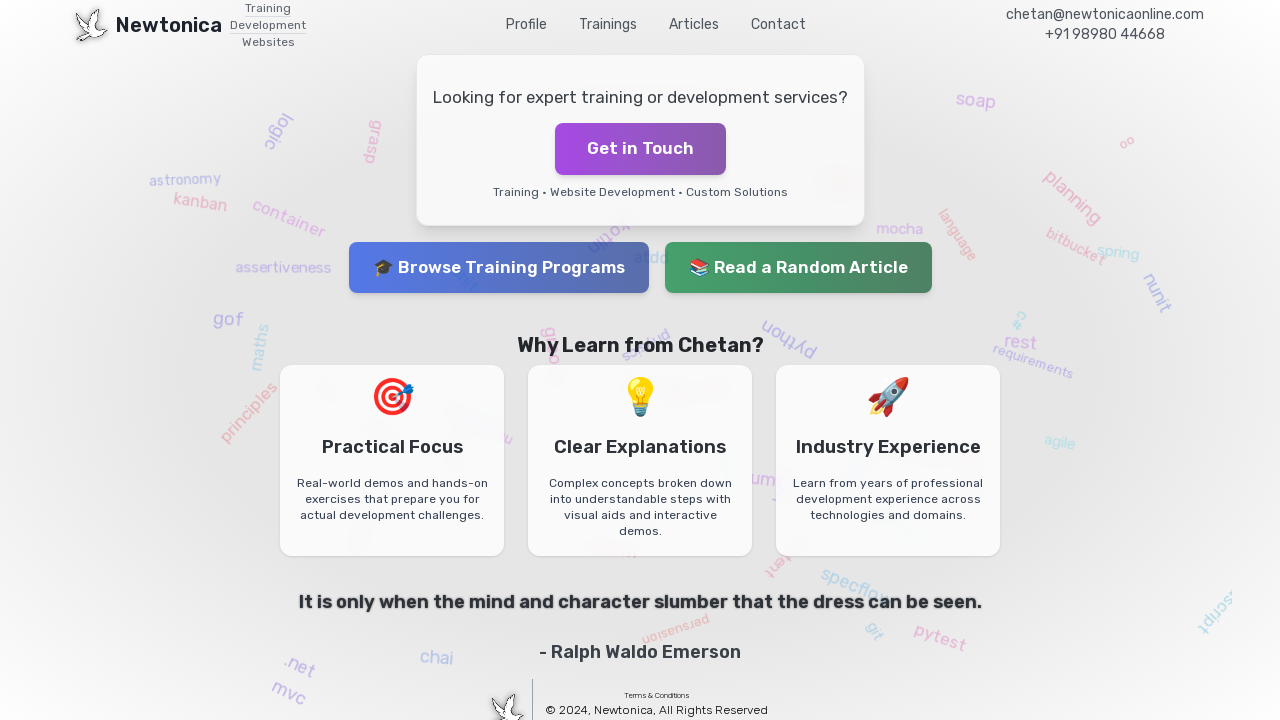

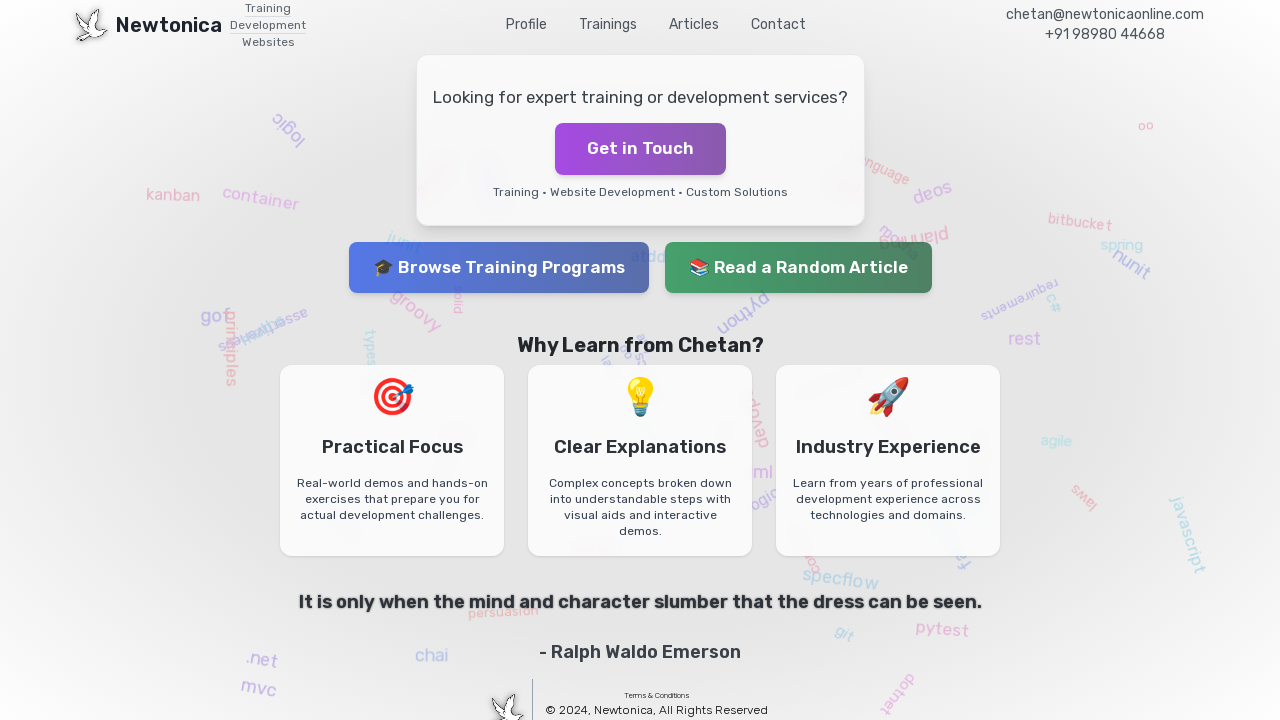